Navigates to a Steam store product page and verifies that the product name and price elements are displayed correctly.

Starting URL: https://store.steampowered.com/app/1971650/OCTOPATH_TRAVELER_II/

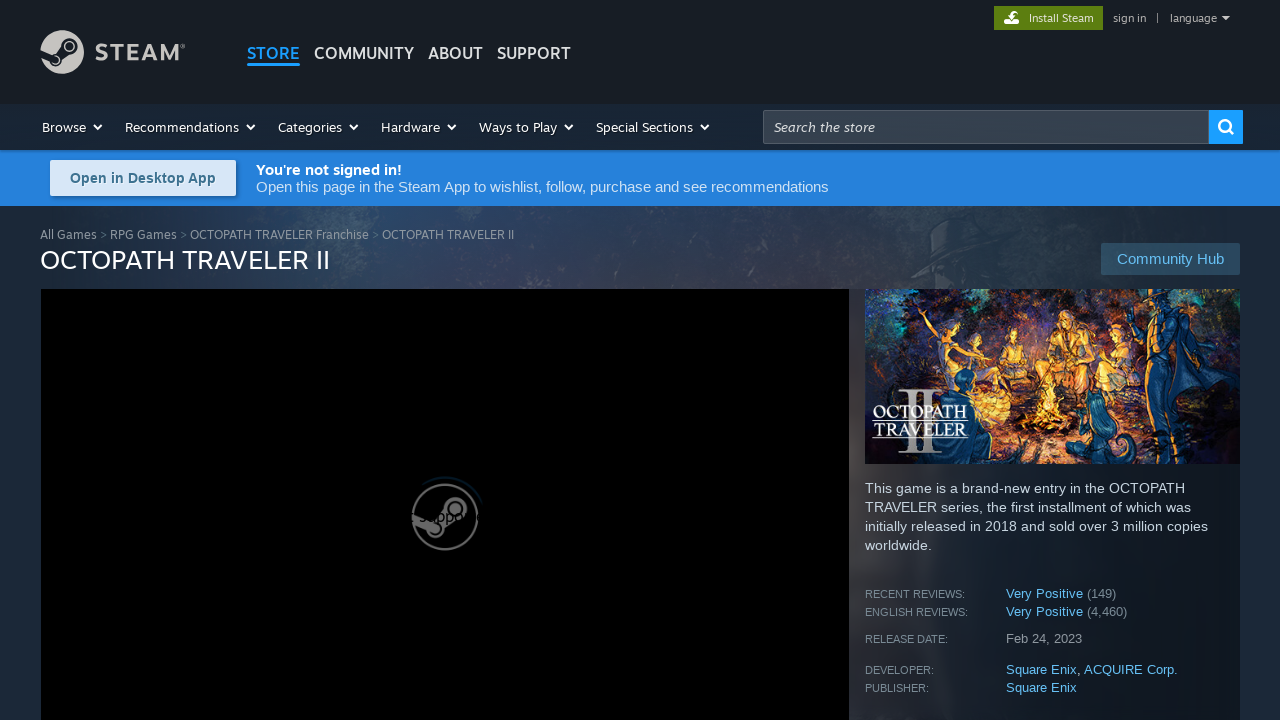

Waited for product name element to load
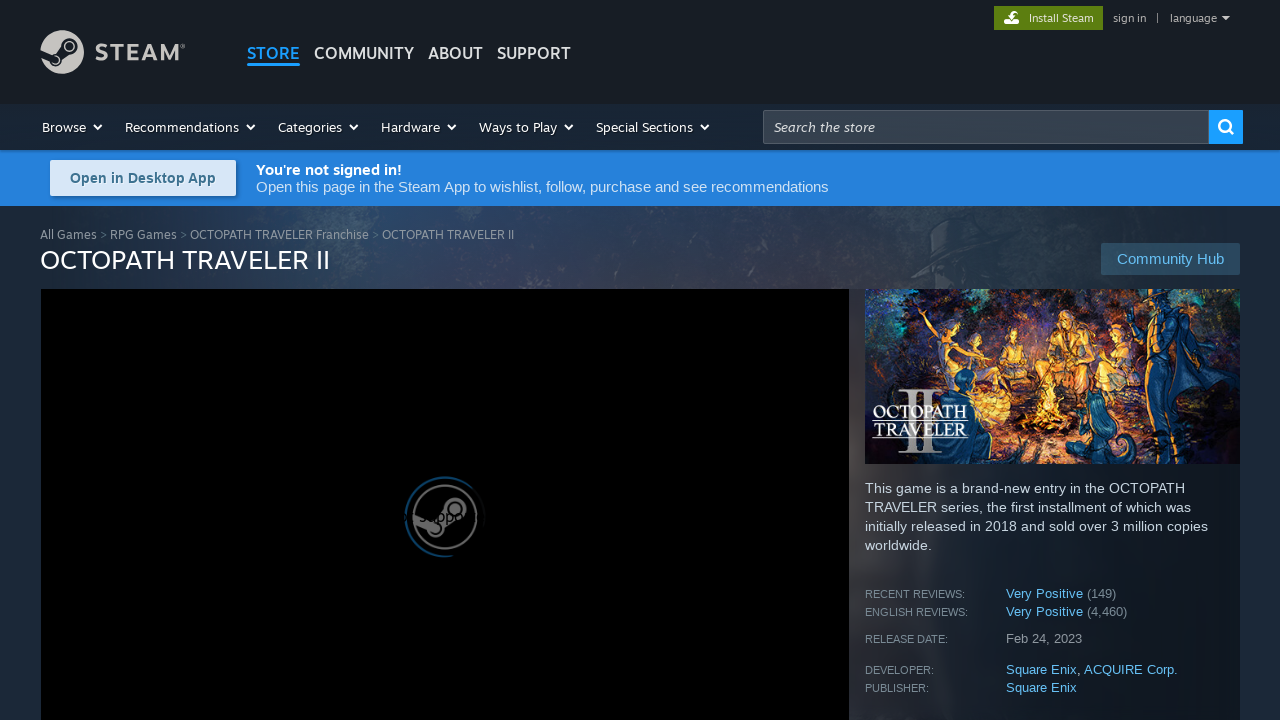

Waited for price element to load
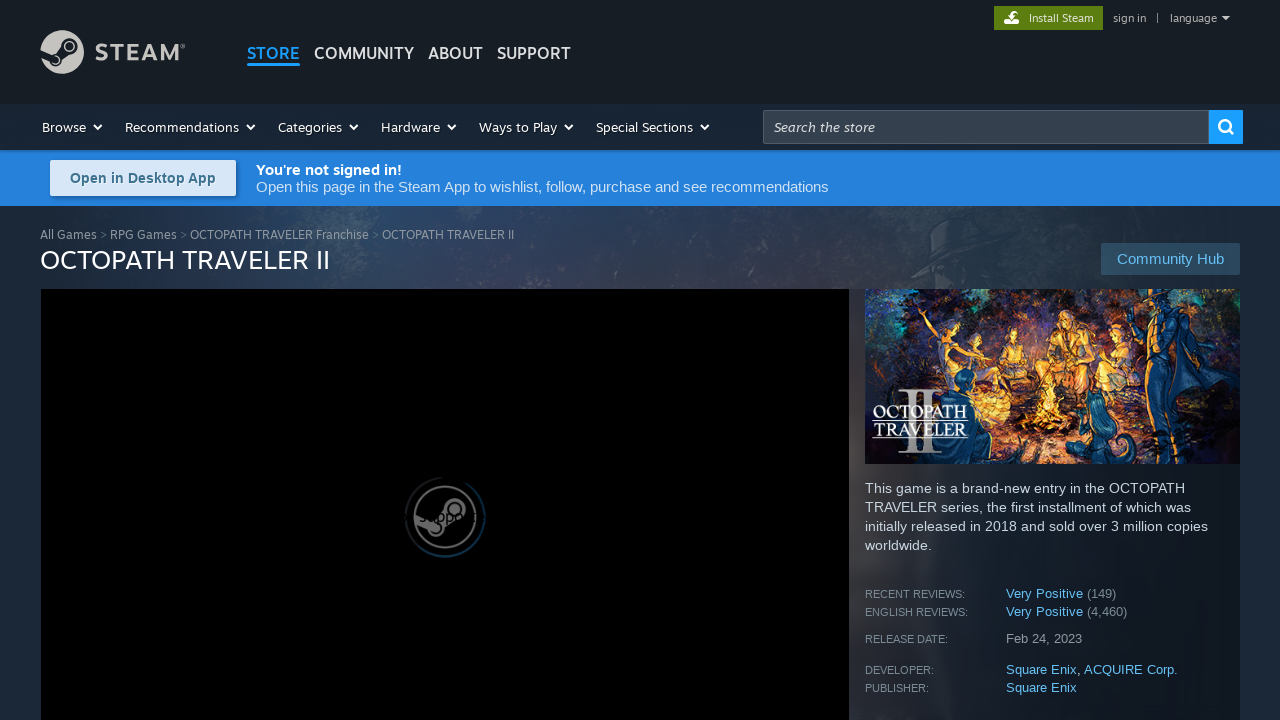

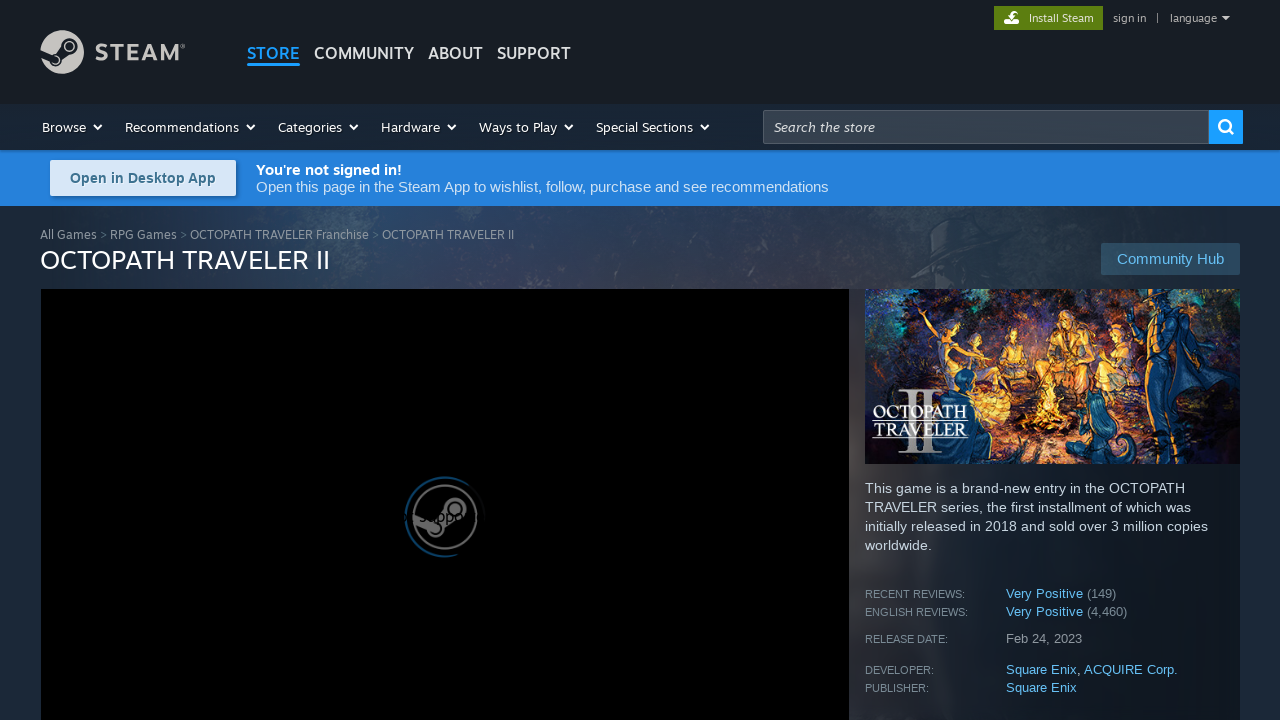